Tests drag and drop functionality by dragging column A element and dropping it onto column B

Starting URL: https://the-internet.herokuapp.com/drag_and_drop

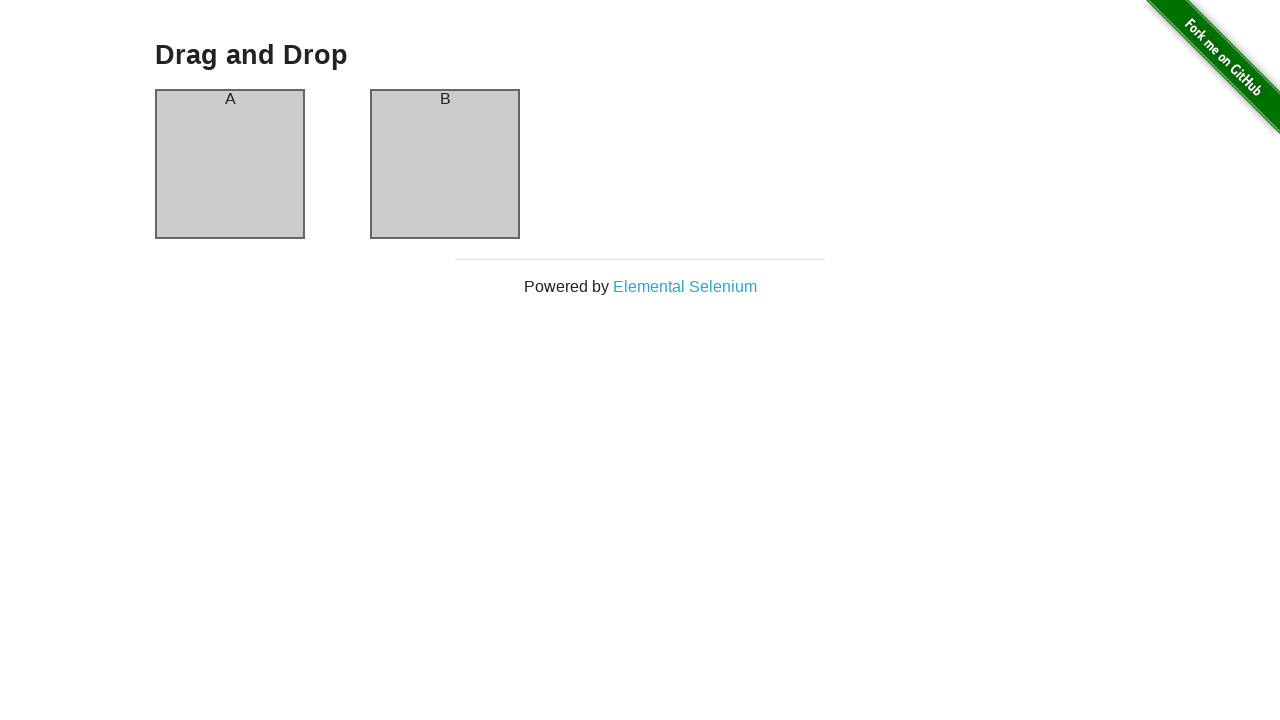

Located column A element
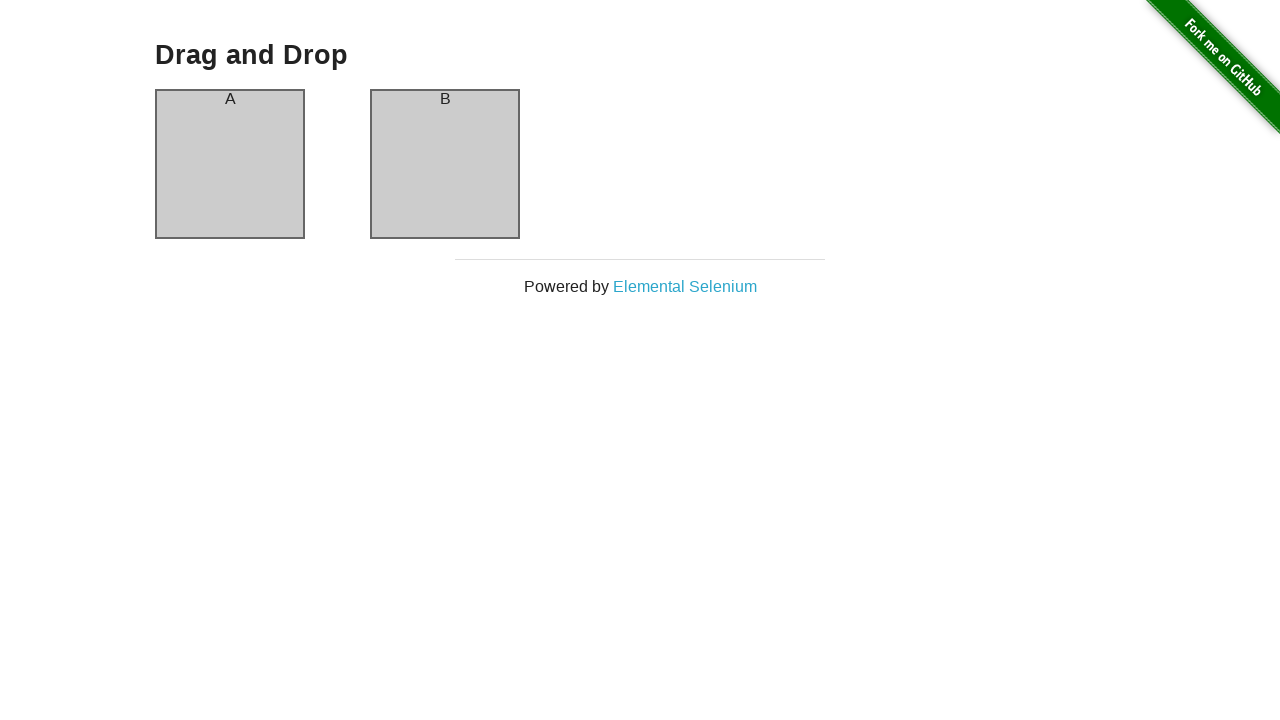

Located column B element
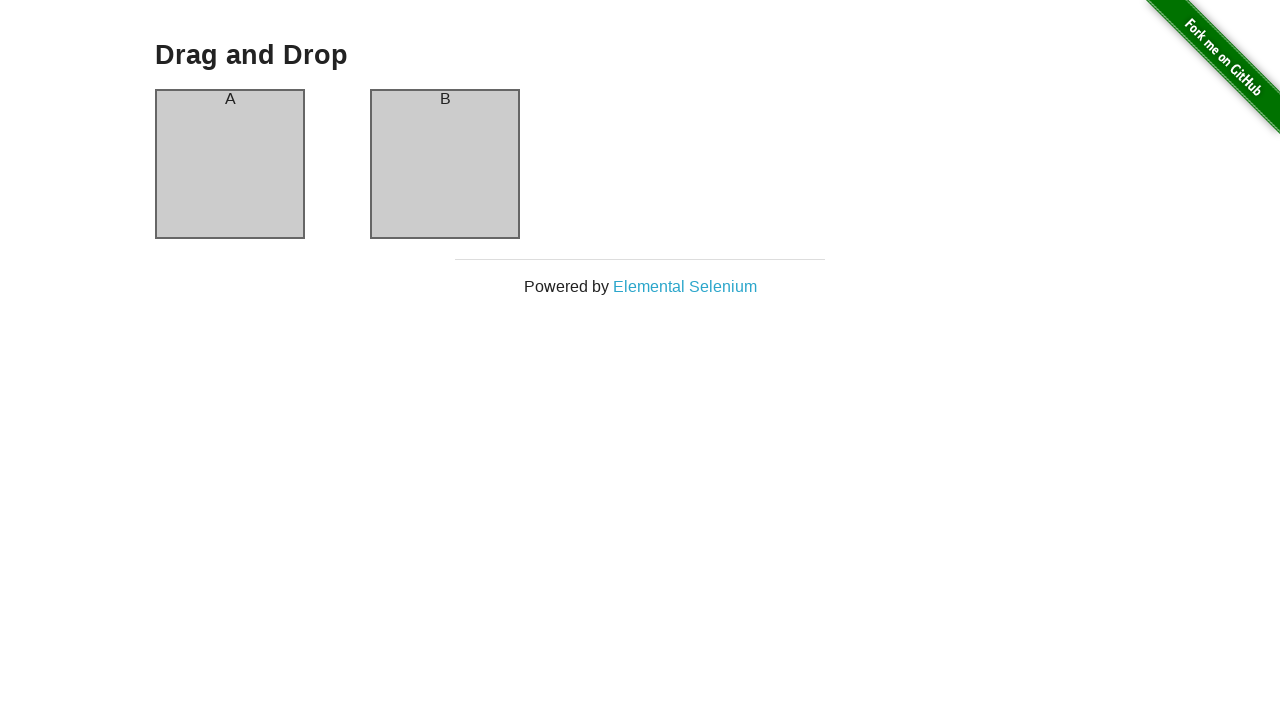

Dragged column A element and dropped it onto column B at (445, 164)
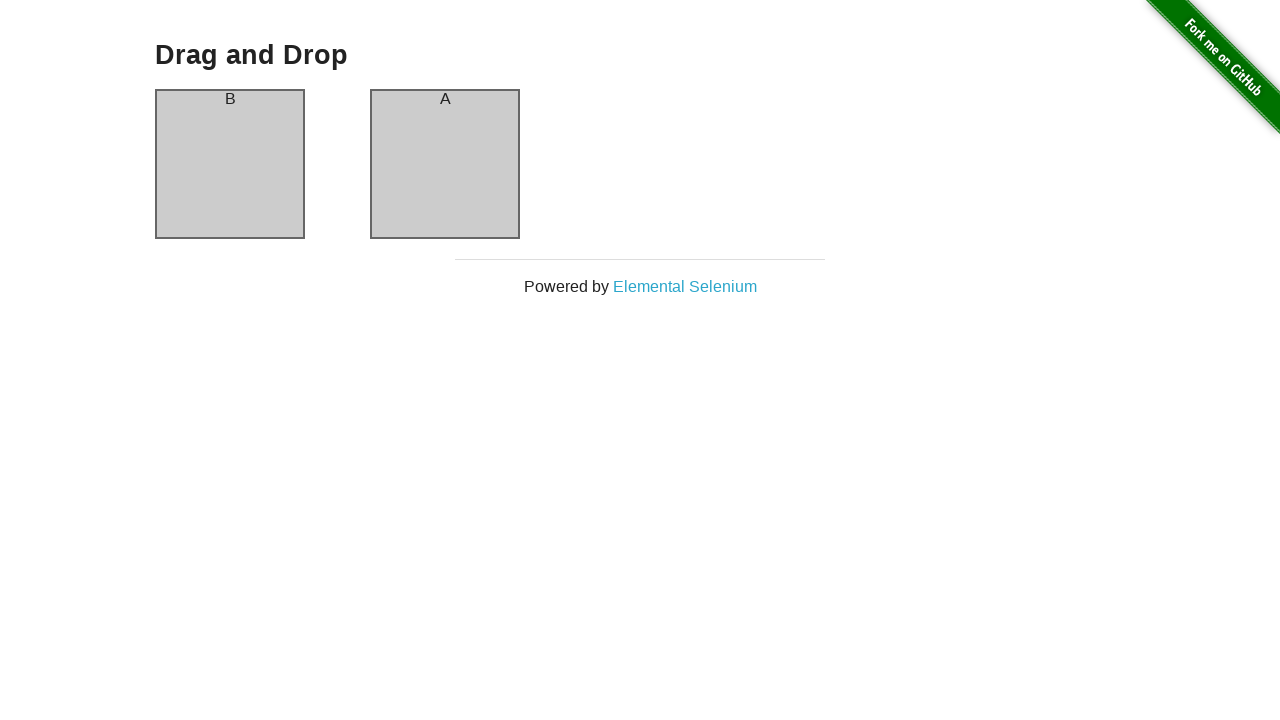

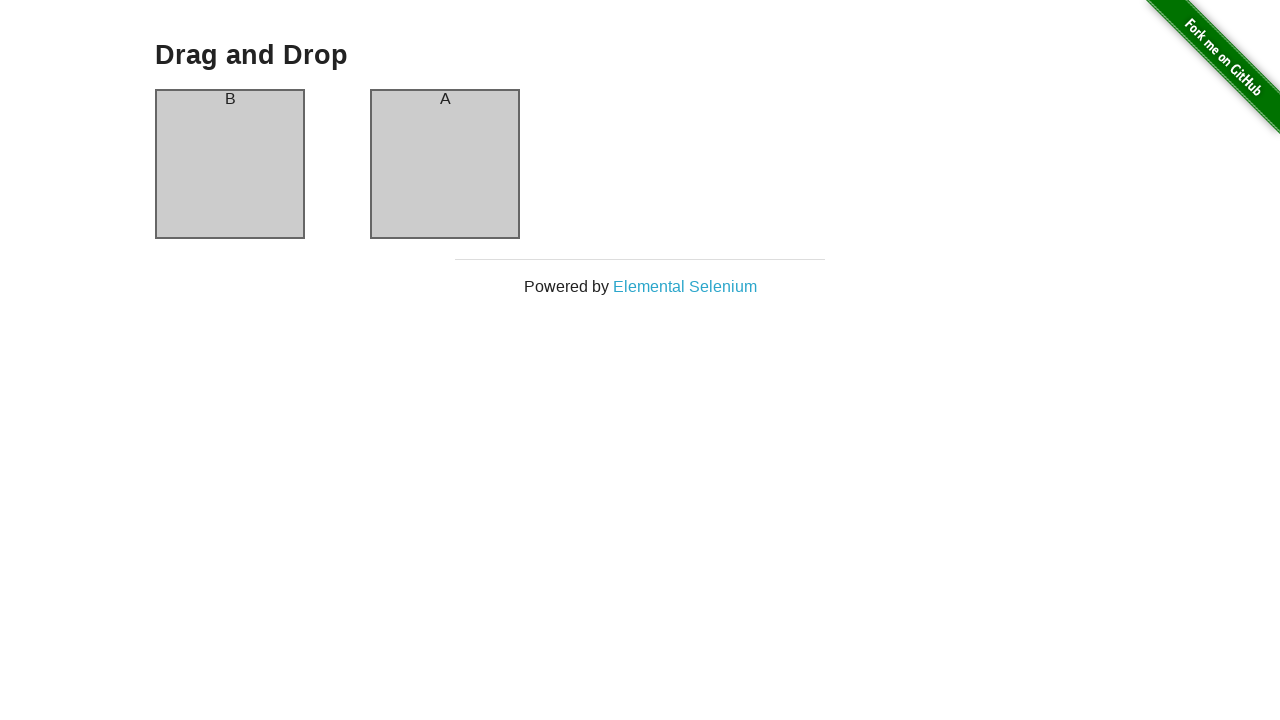